Tests clicking a resend button on a support classes demo page

Starting URL: https://eviltester.github.io/supportclasses/#2000

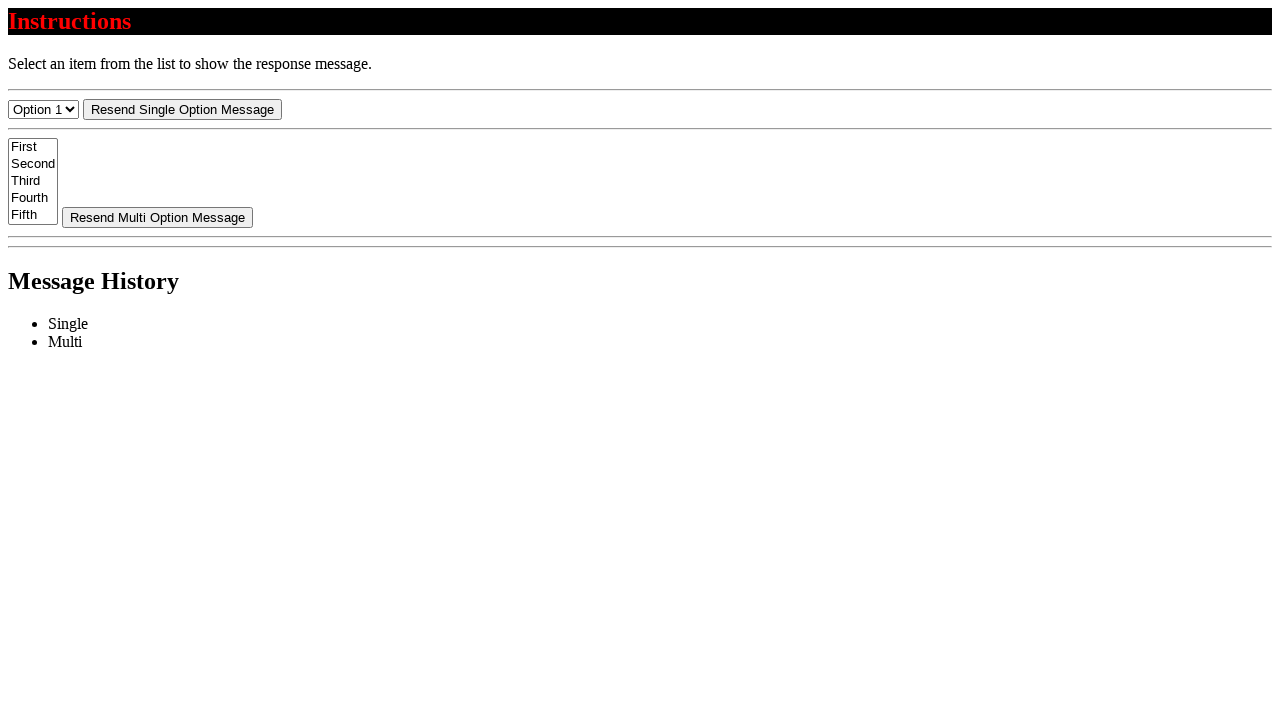

Navigated to support classes demo page
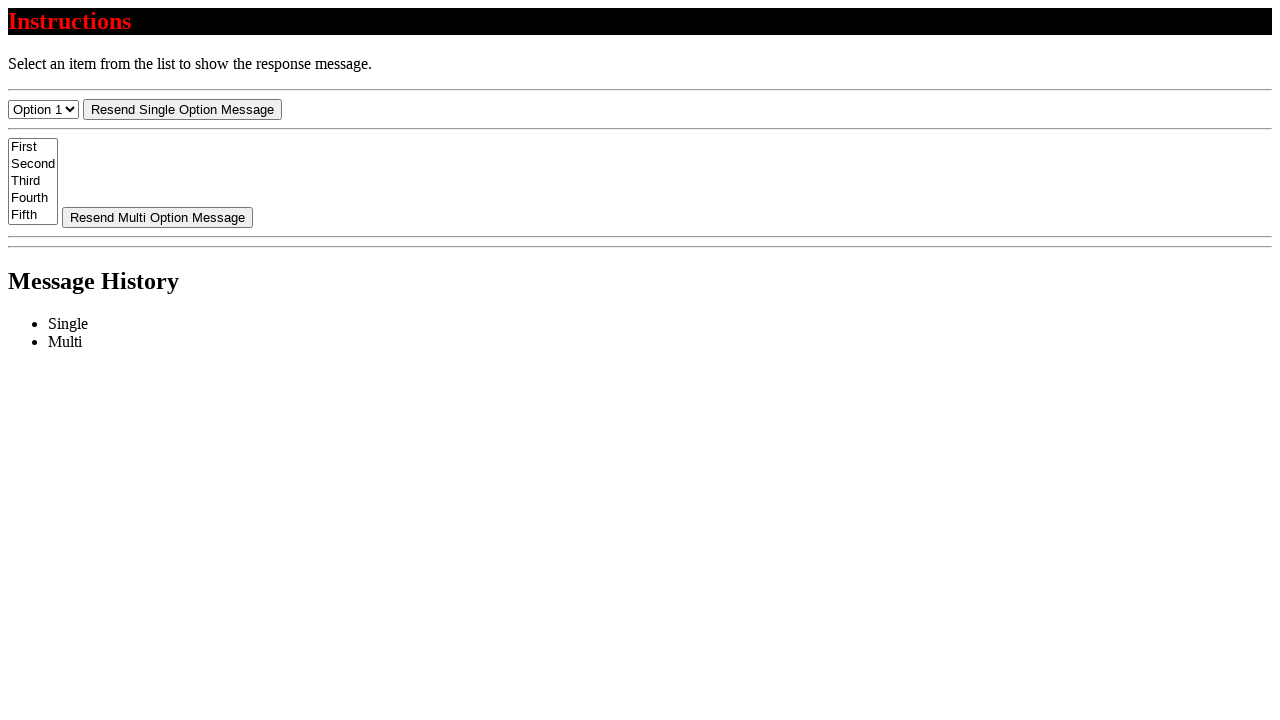

Clicked the resend button at (182, 109) on #resend-select
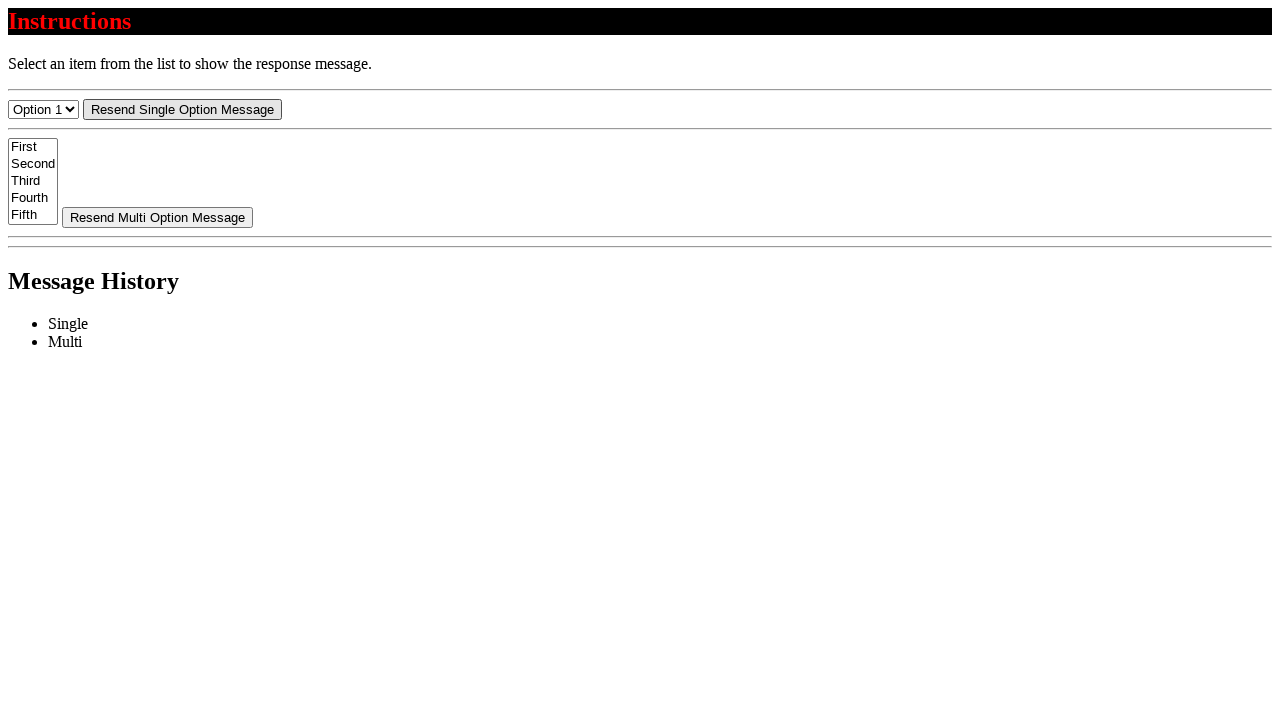

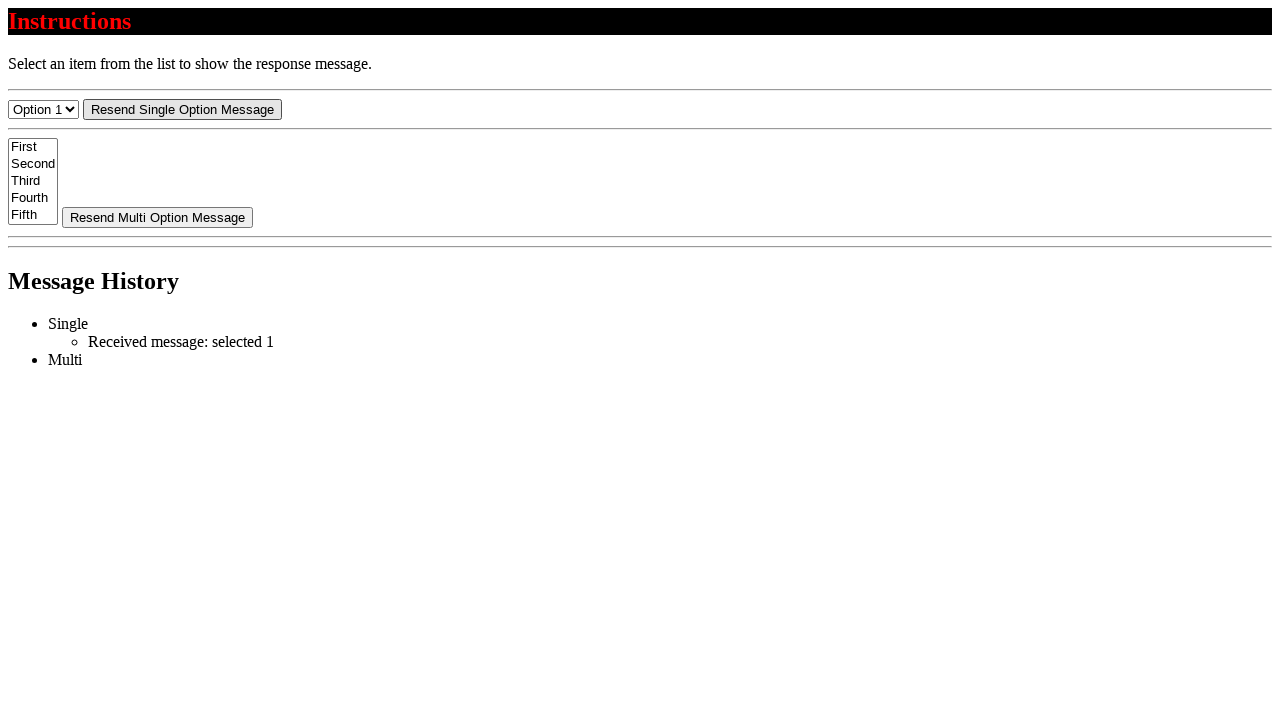